Validates that the GitHub link points to the correct URL

Starting URL: https://jaredwebber.dev

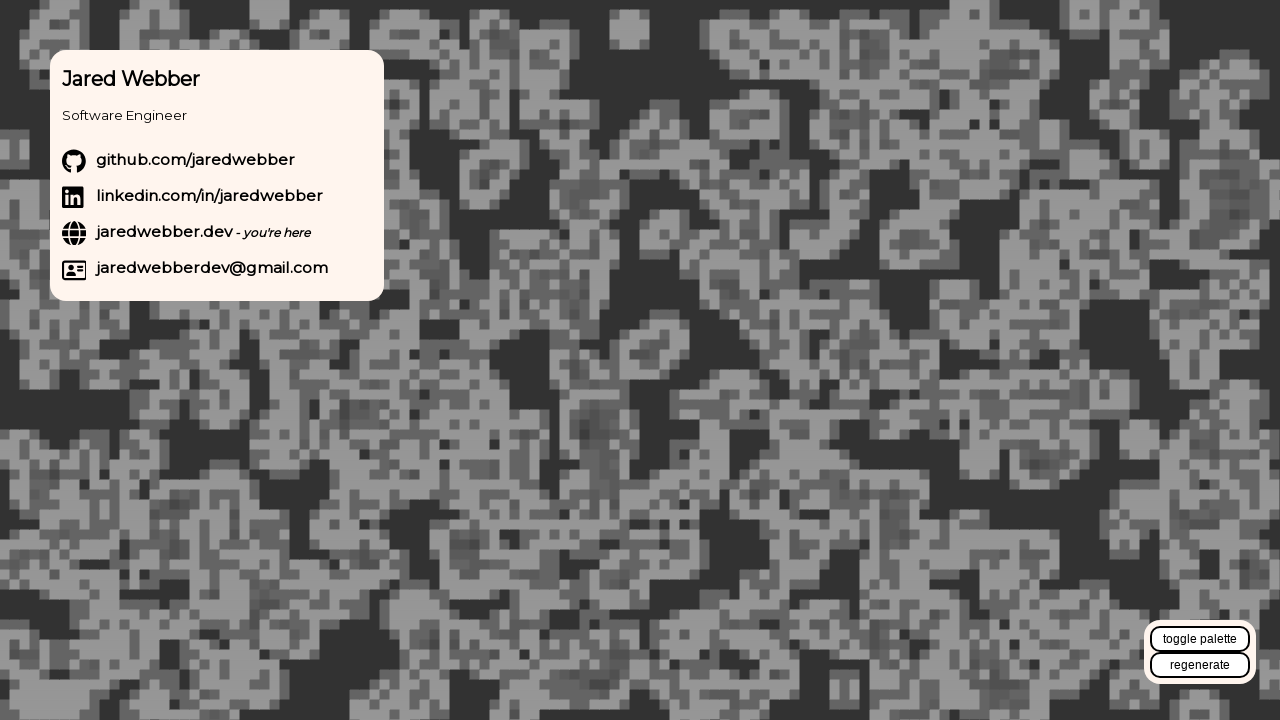

Located GitHub link by role and name 'github.com/jaredwebber'
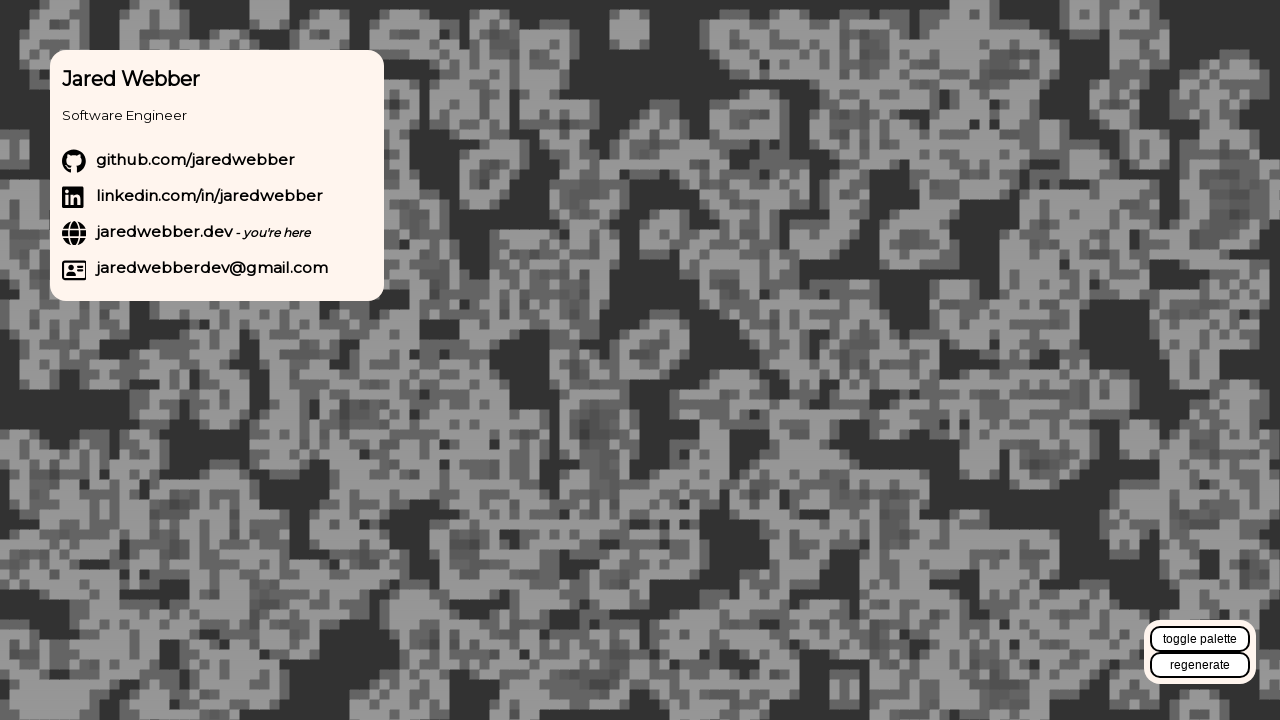

Asserted GitHub link href points to https://github.com/jaredwebber
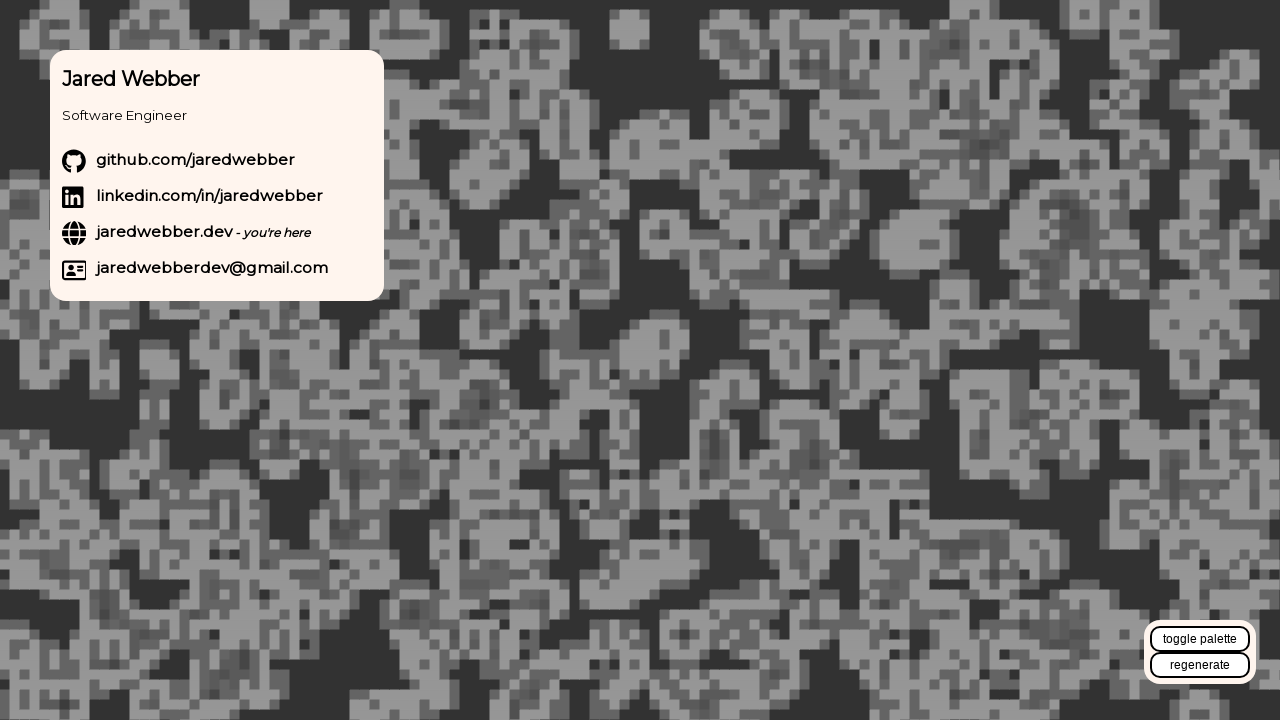

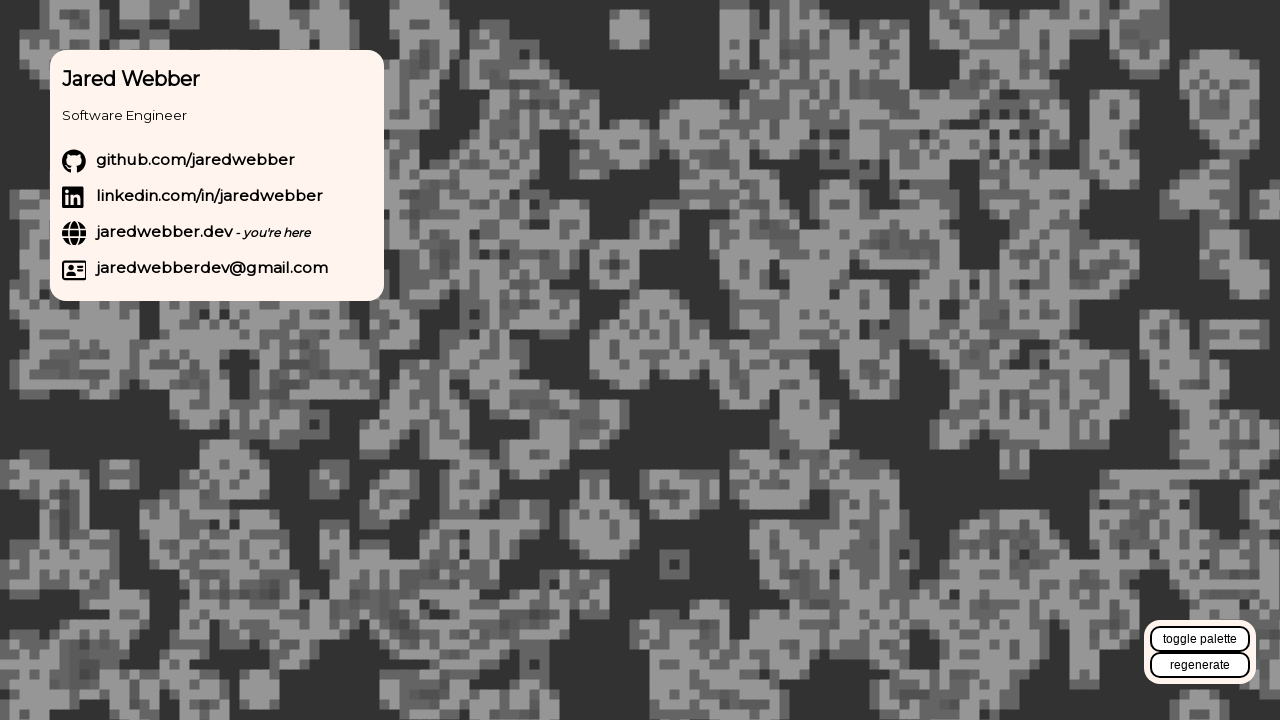